Tests file upload functionality on W3Schools by selecting a file using the file input element. The test demonstrates how to interact with a file upload button.

Starting URL: https://www.w3schools.com/howto/howto_html_file_upload_button.asp

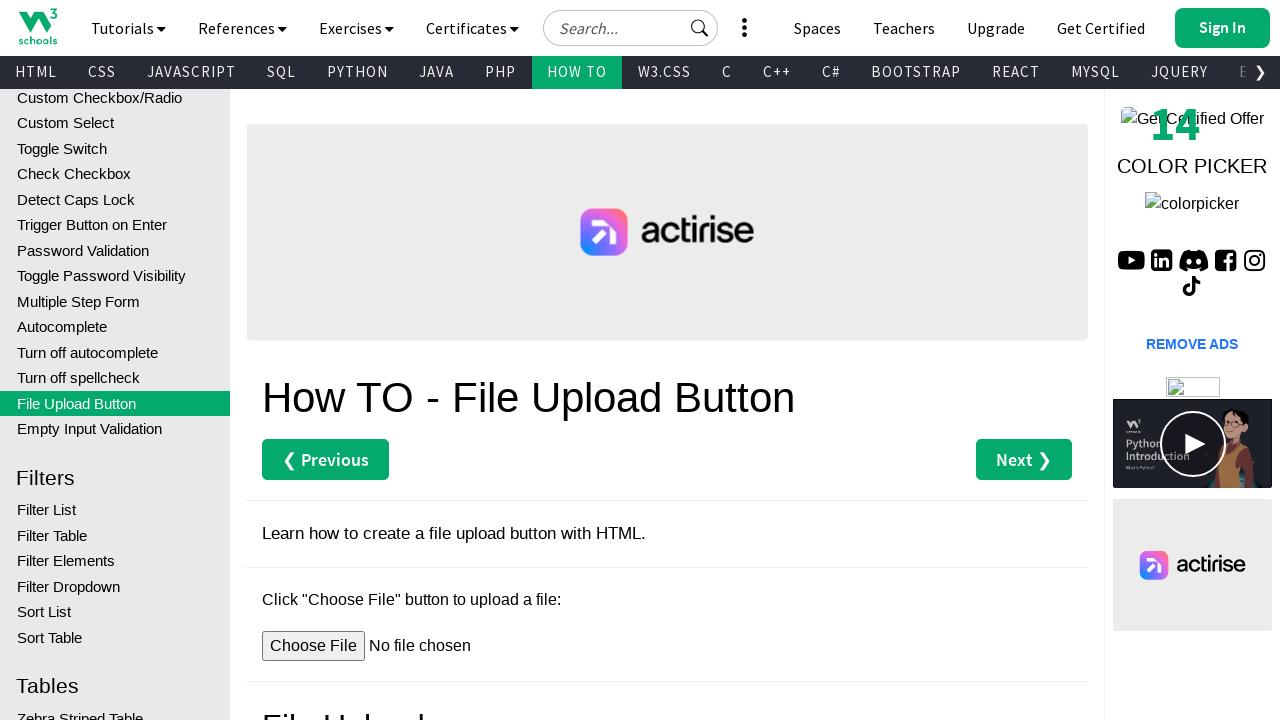

File input element 'input#myFile' is available
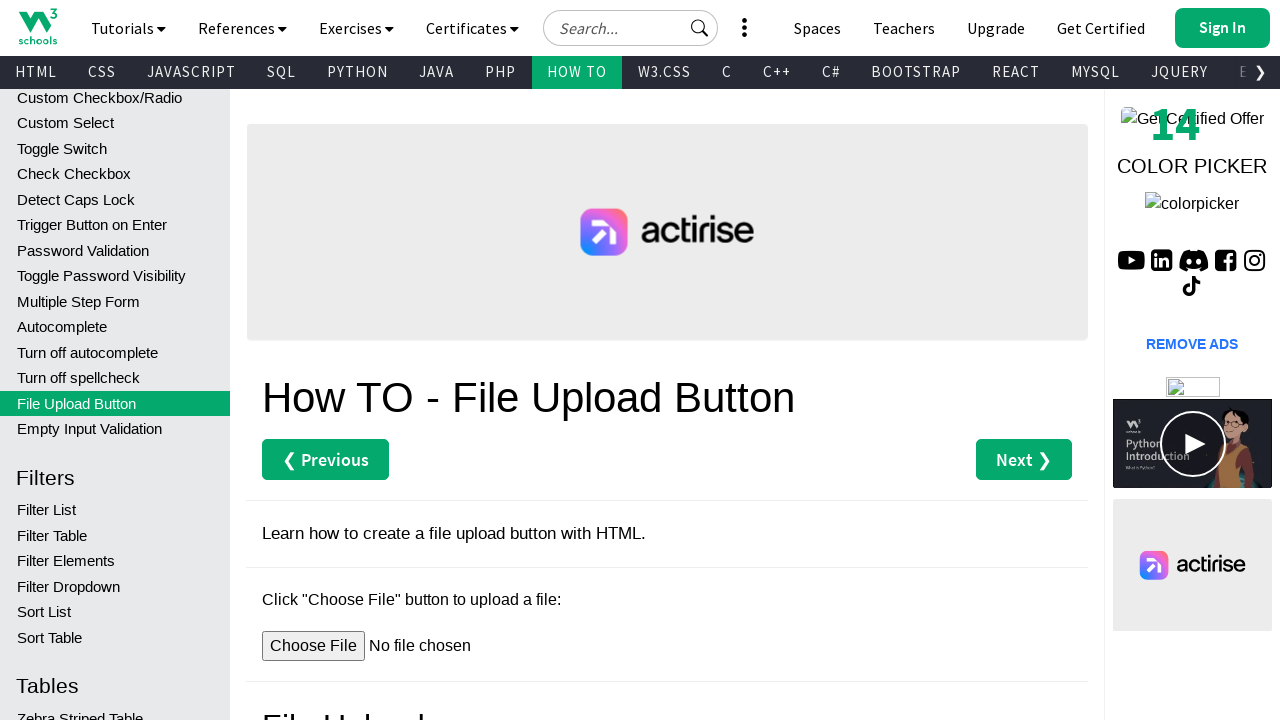

Selected test file 'test_upload.txt' using file input element
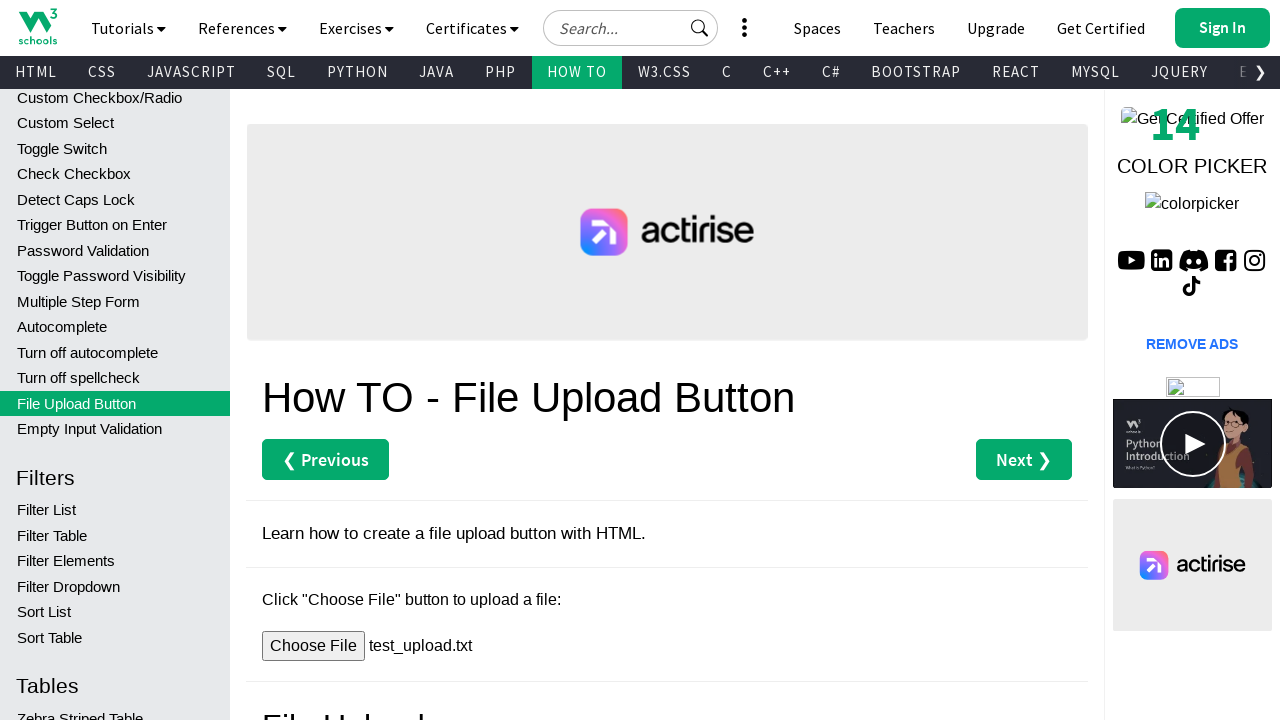

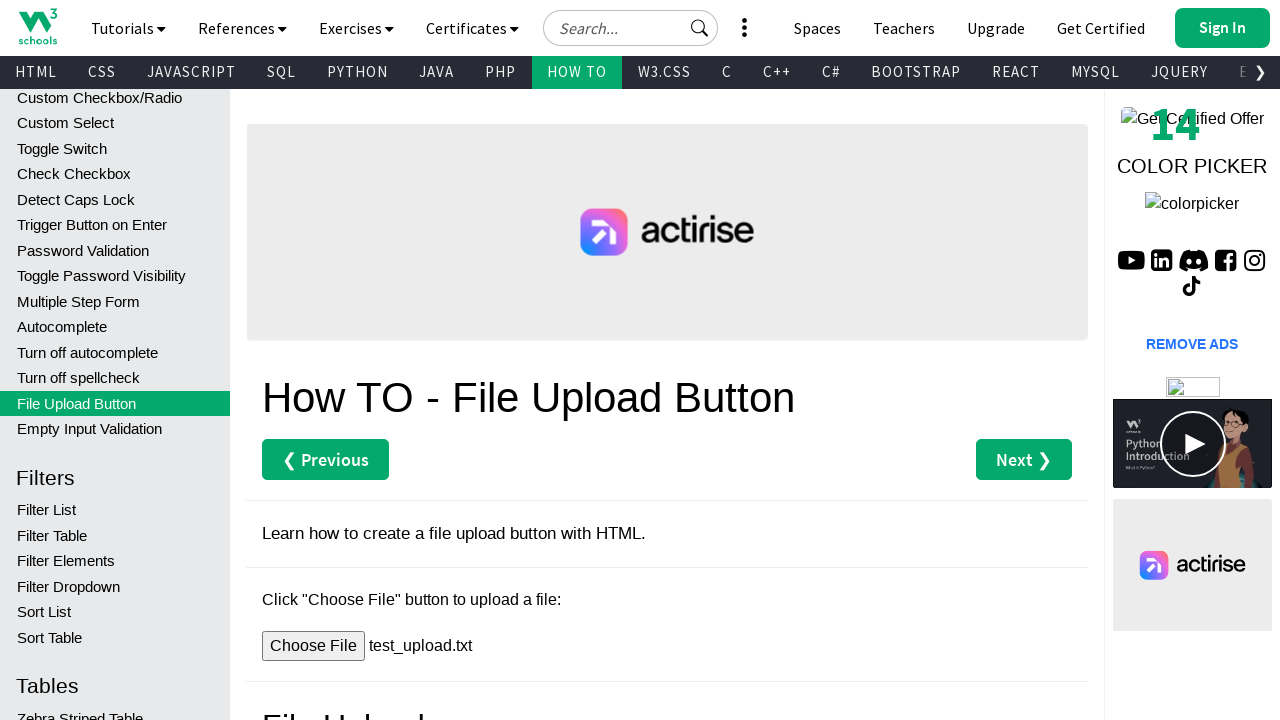